Tests e-commerce cart functionality by adding a product to cart, proceeding to checkout, and applying a promo code

Starting URL: https://rahulshettyacademy.com/seleniumPractise

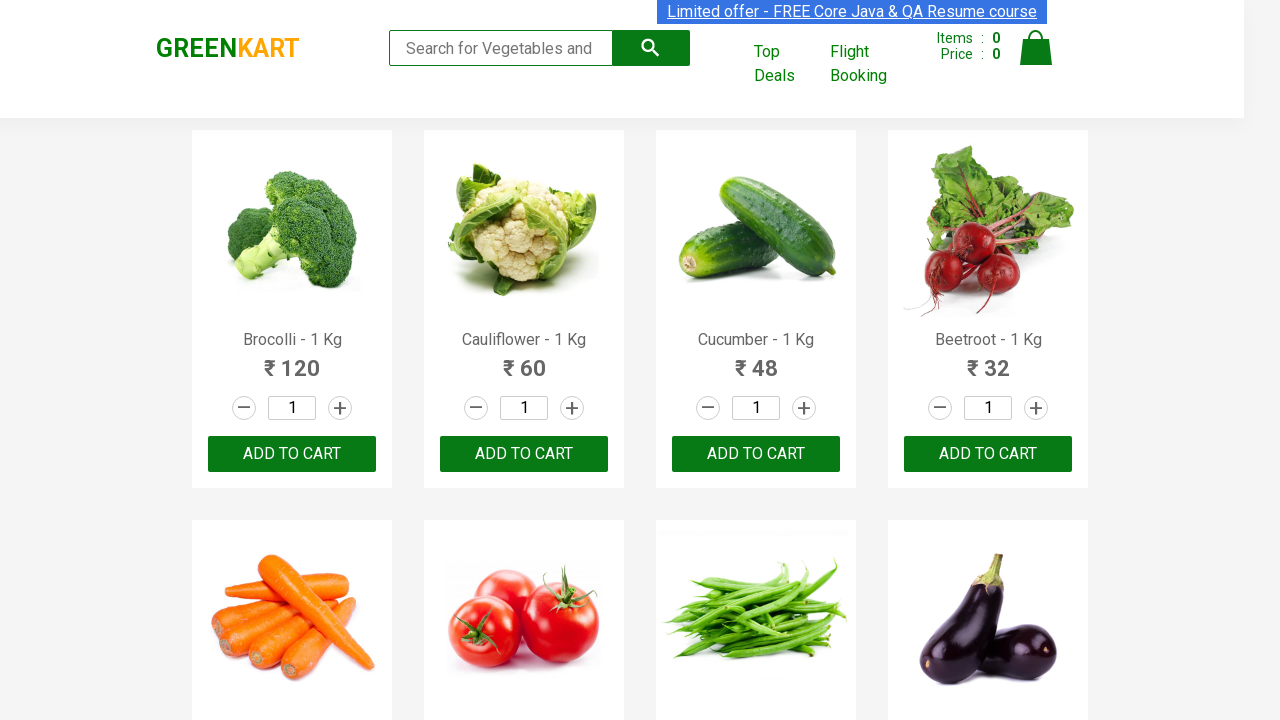

Located Cucumber product in the product list
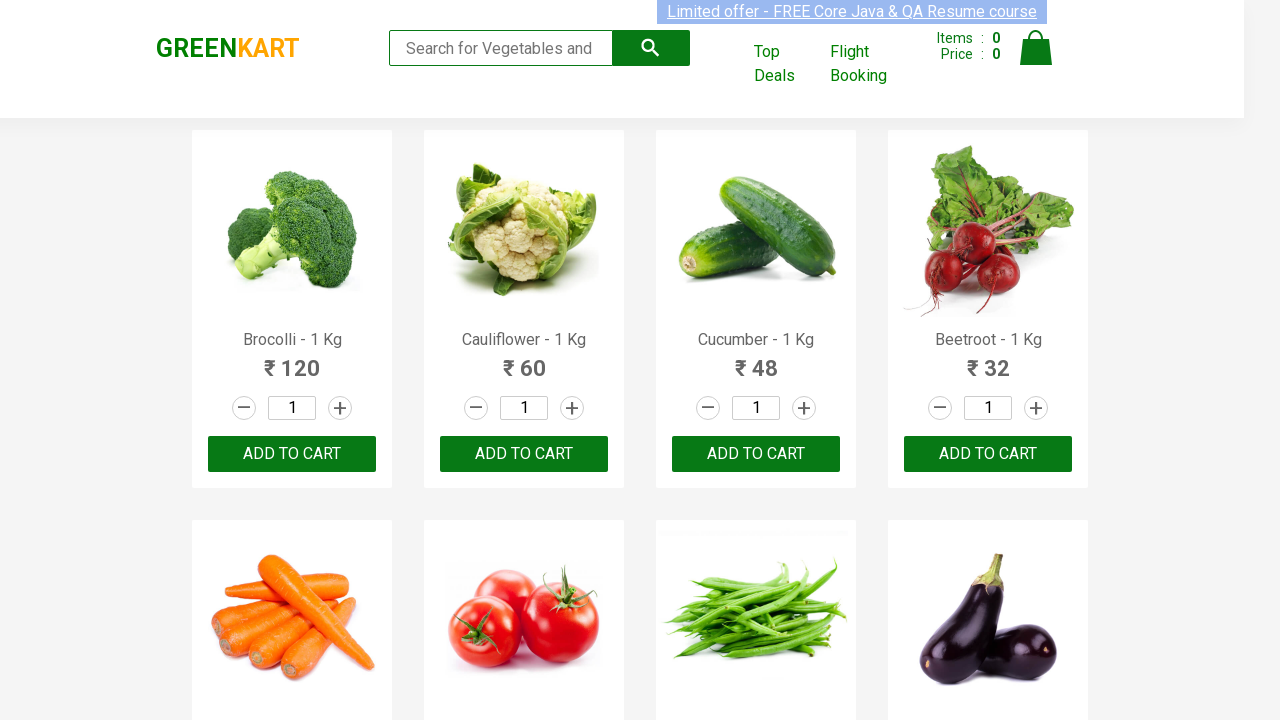

Clicked ADD TO CART button for Cucumber product at (756, 454) on xpath=//button[text()='ADD TO CART'] >> nth=2
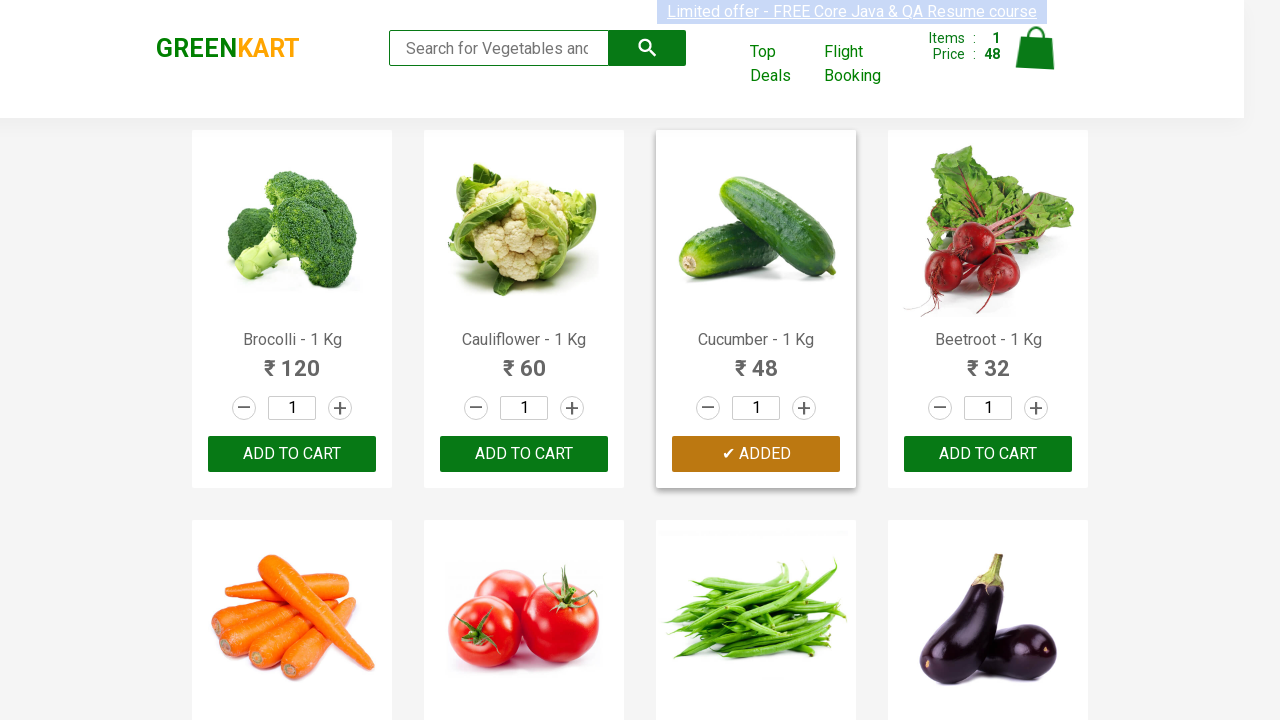

Clicked on cart icon to view cart at (1036, 48) on xpath=//img[@alt='Cart']
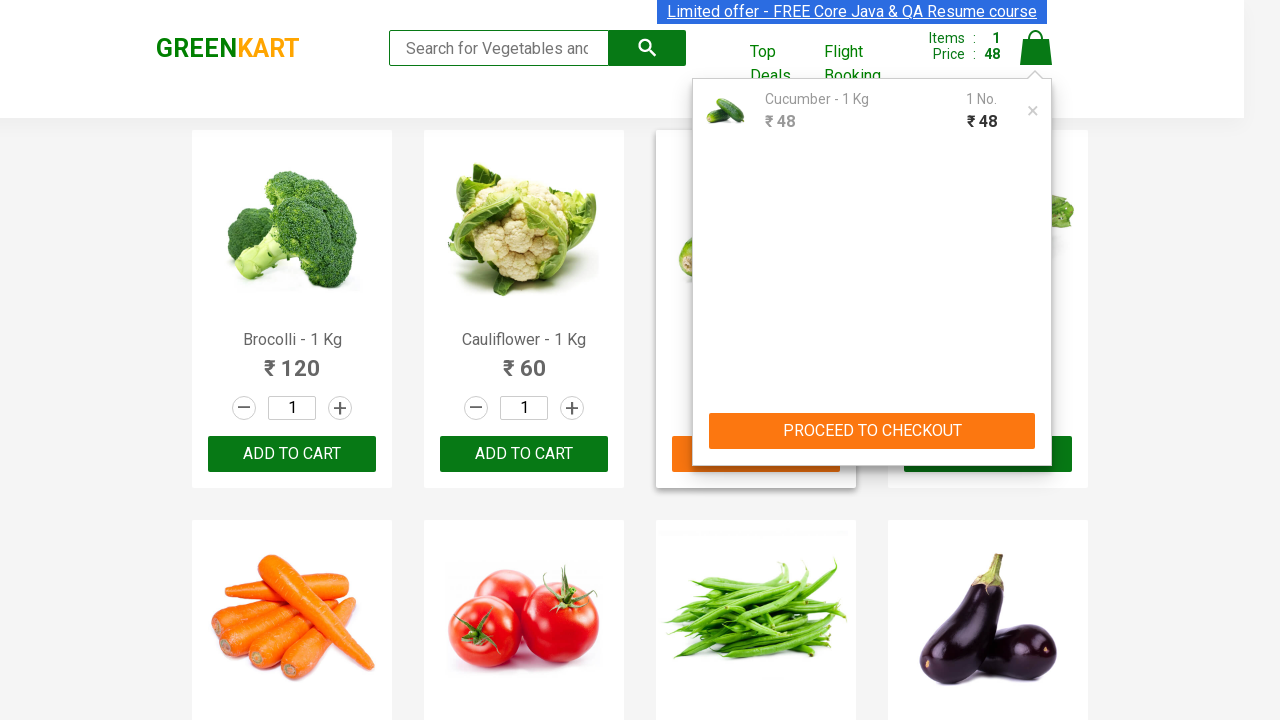

Clicked PROCEED TO CHECKOUT button at (872, 431) on xpath=//button[text()='PROCEED TO CHECKOUT']
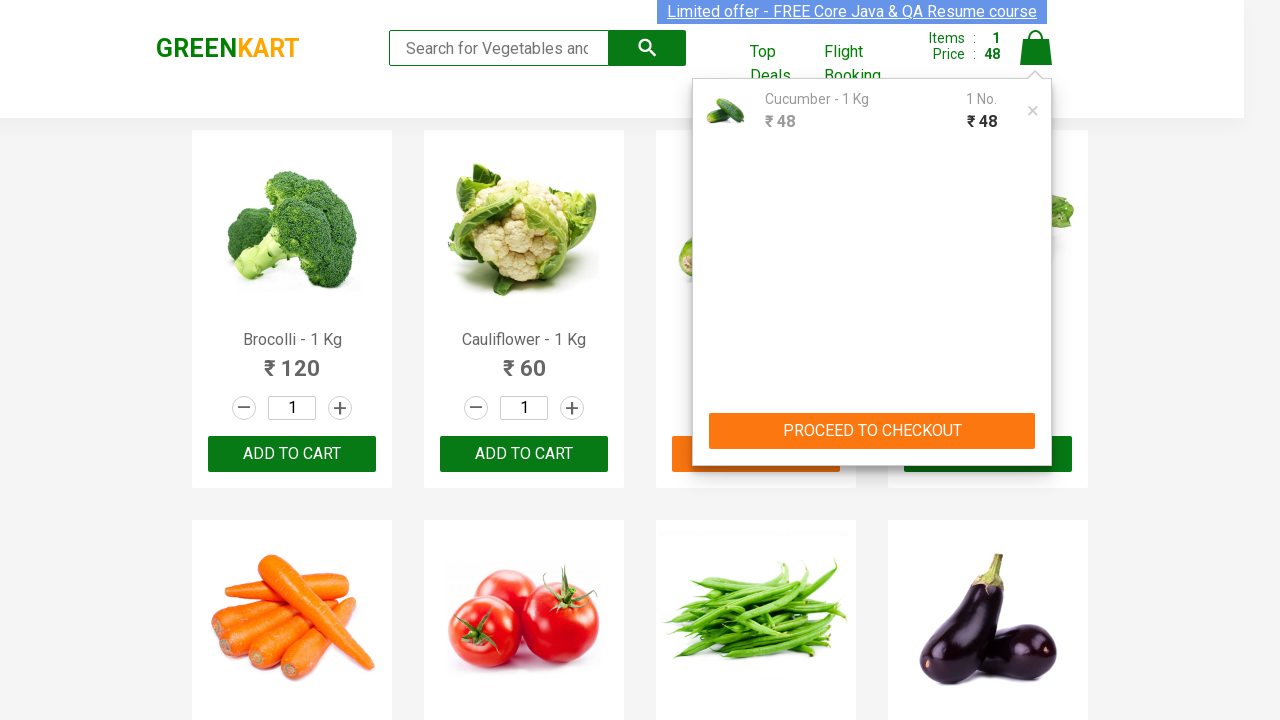

Entered promo code 'rahulshettyacademy' in the promo code field on .promoCode
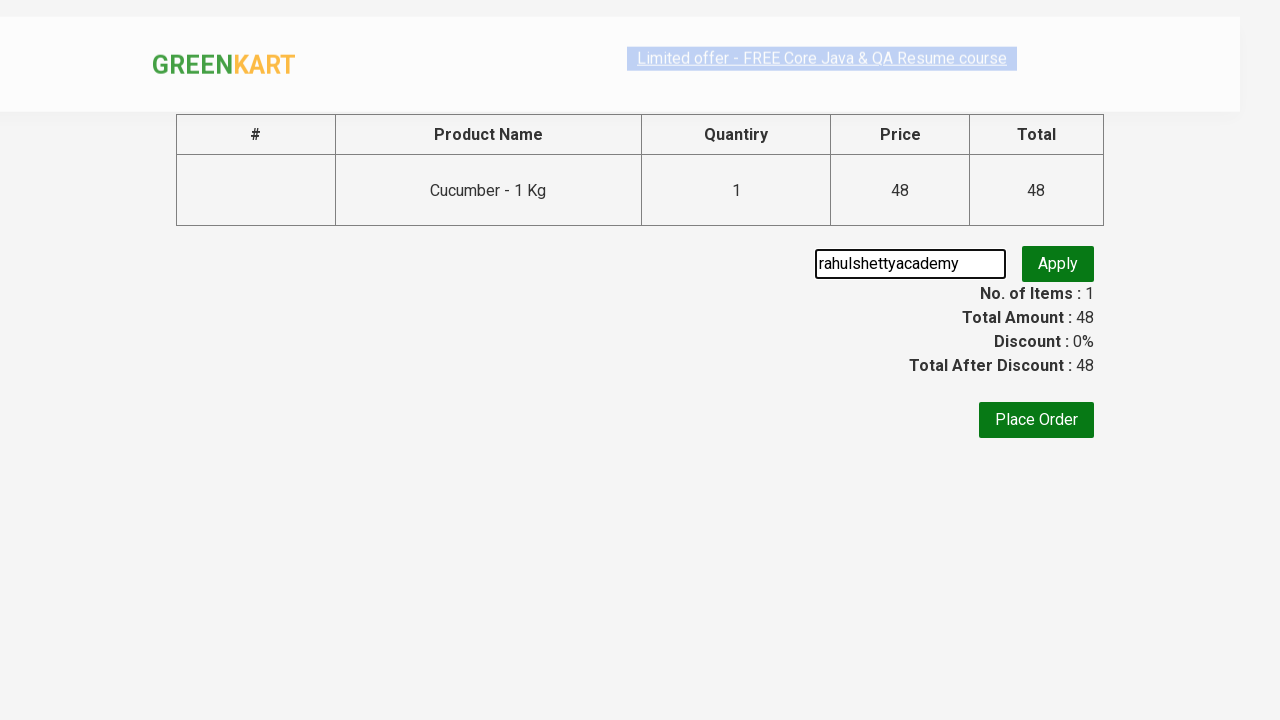

Clicked the Apply button to validate promo code at (1058, 264) on .promoBtn
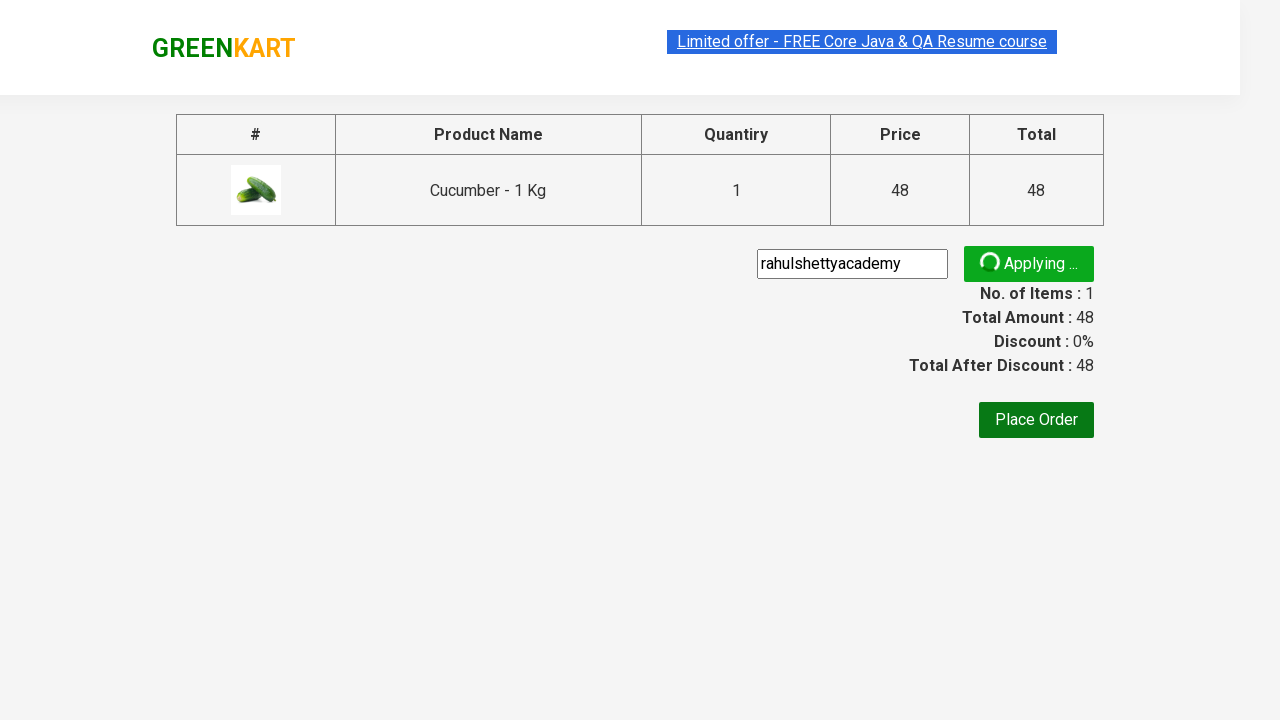

Promo code validation message appeared
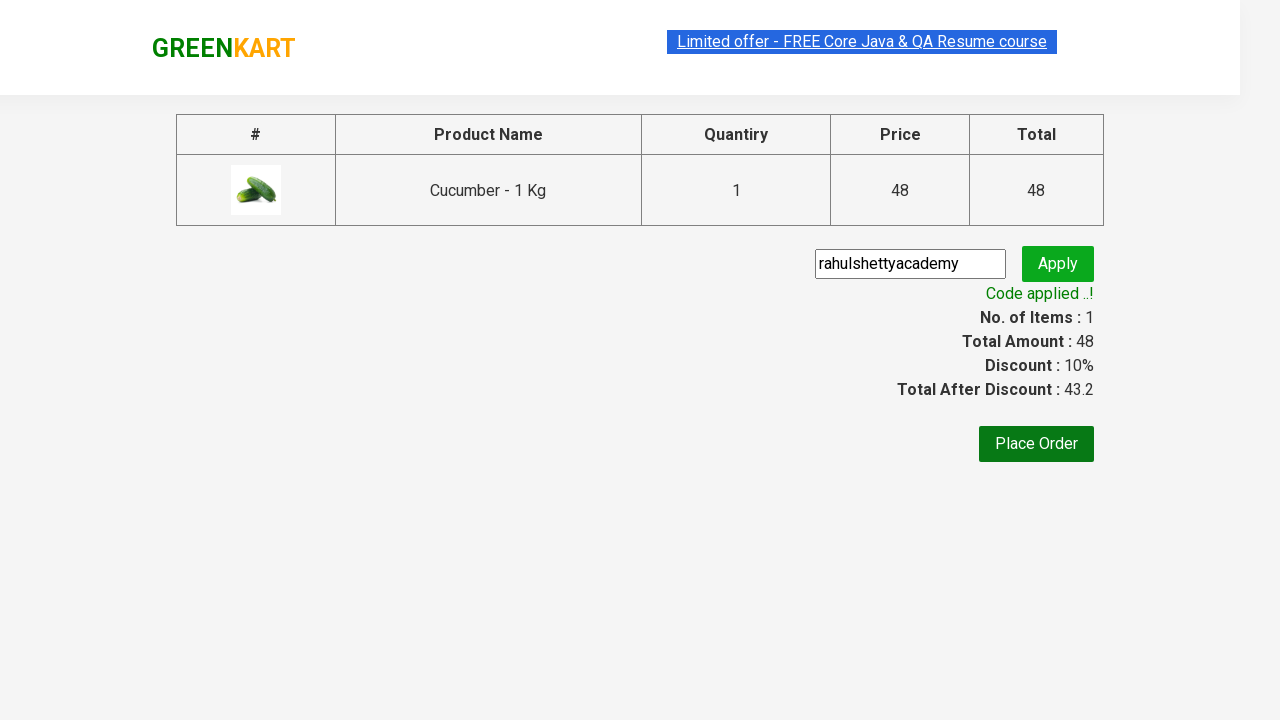

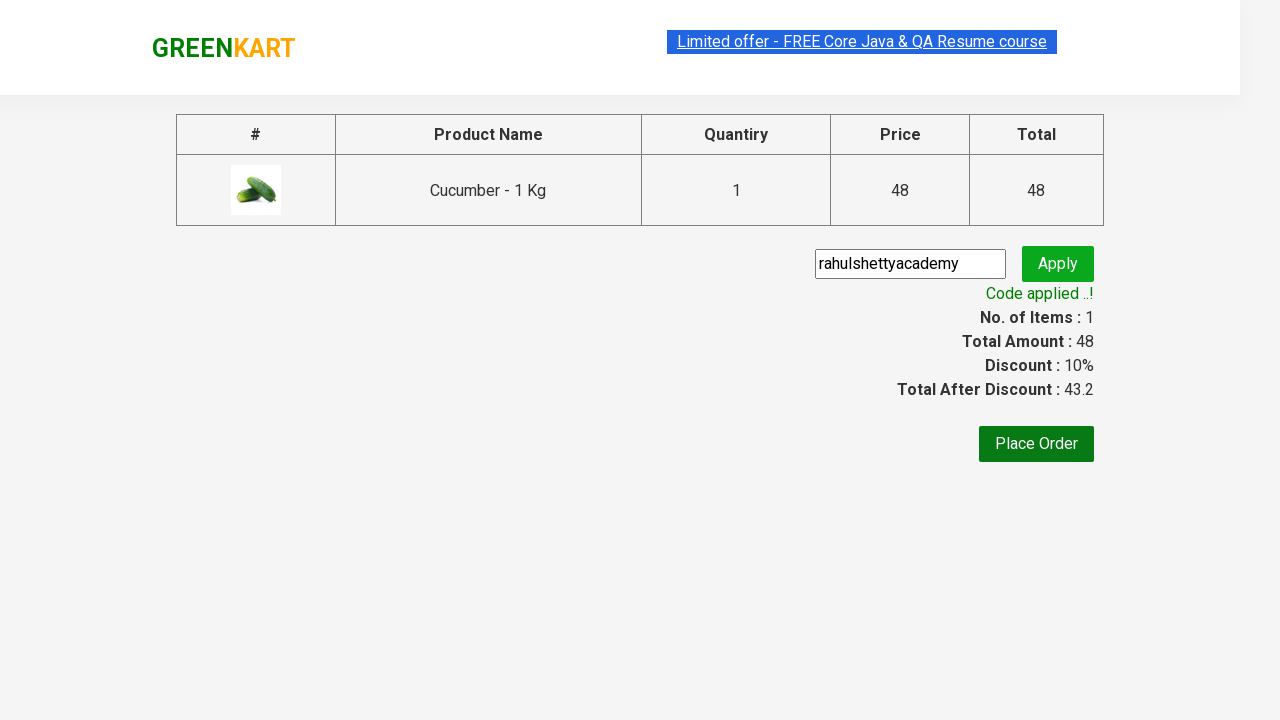